Tests registration form validation when password is more than 8 characters and verifies success alert message

Starting URL: http://automationbykrishna.com/#

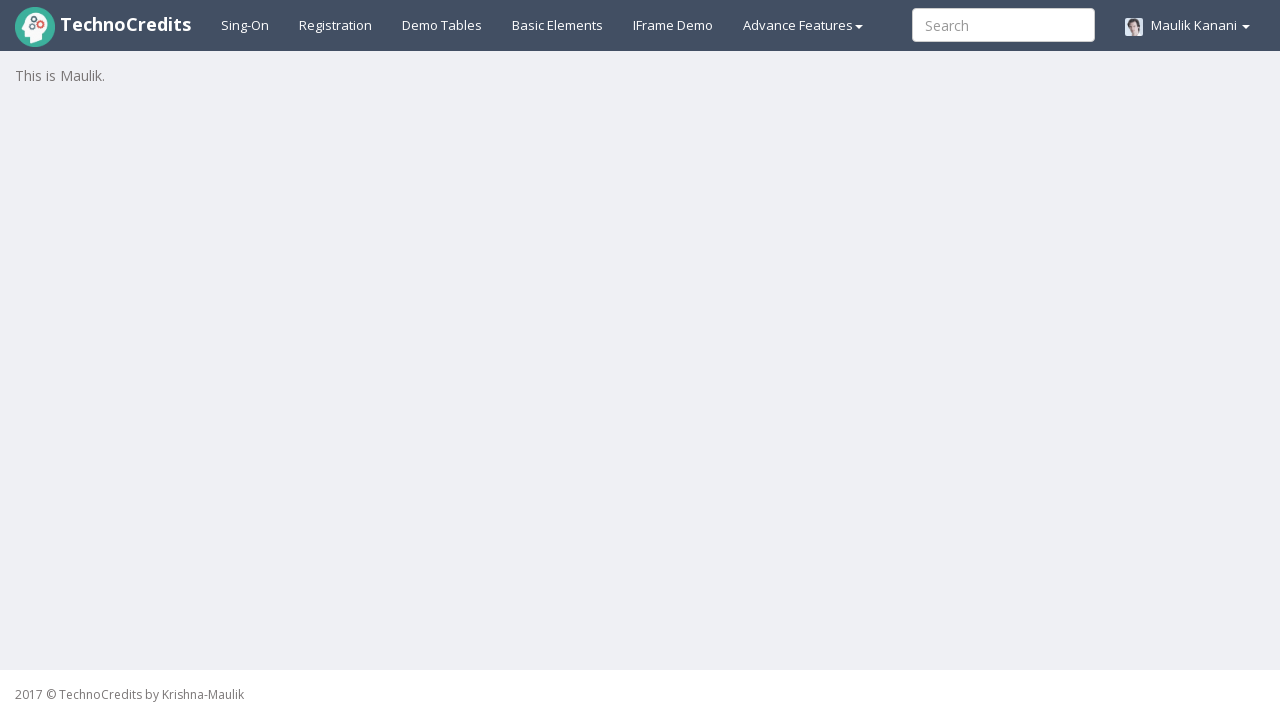

Clicked on registration tab at (336, 25) on a#registration2
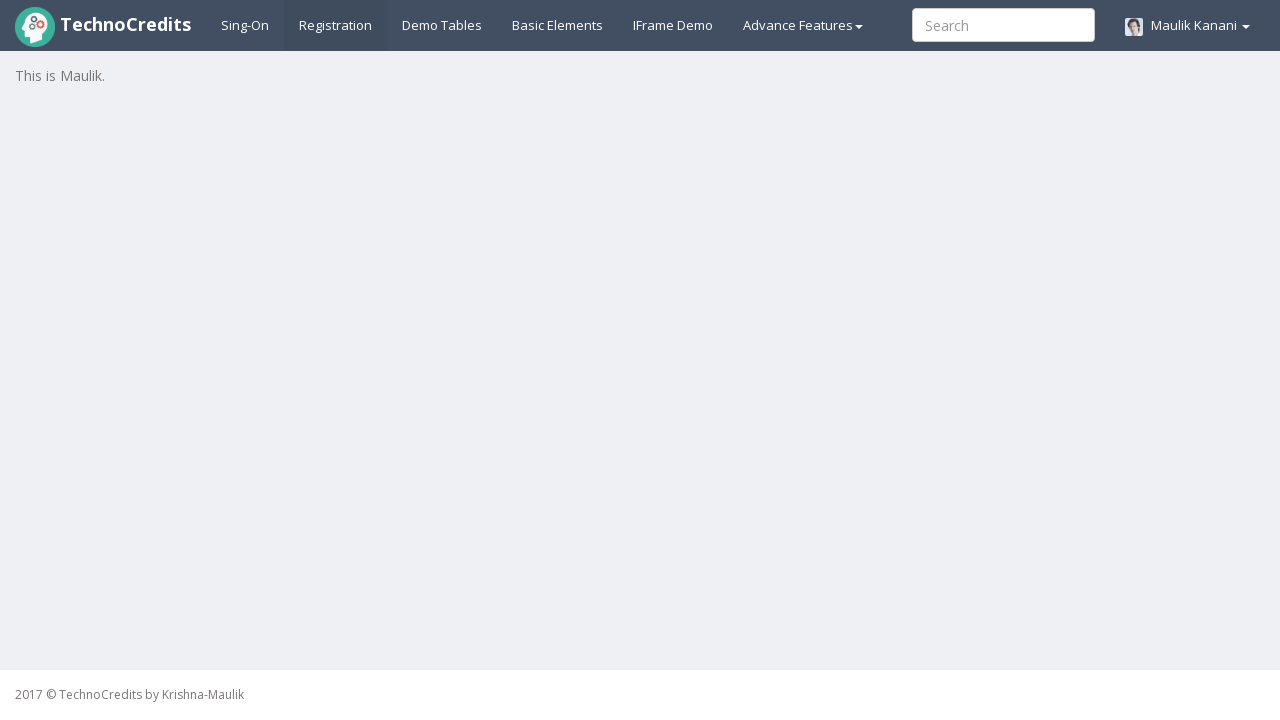

Waited for registration form to load
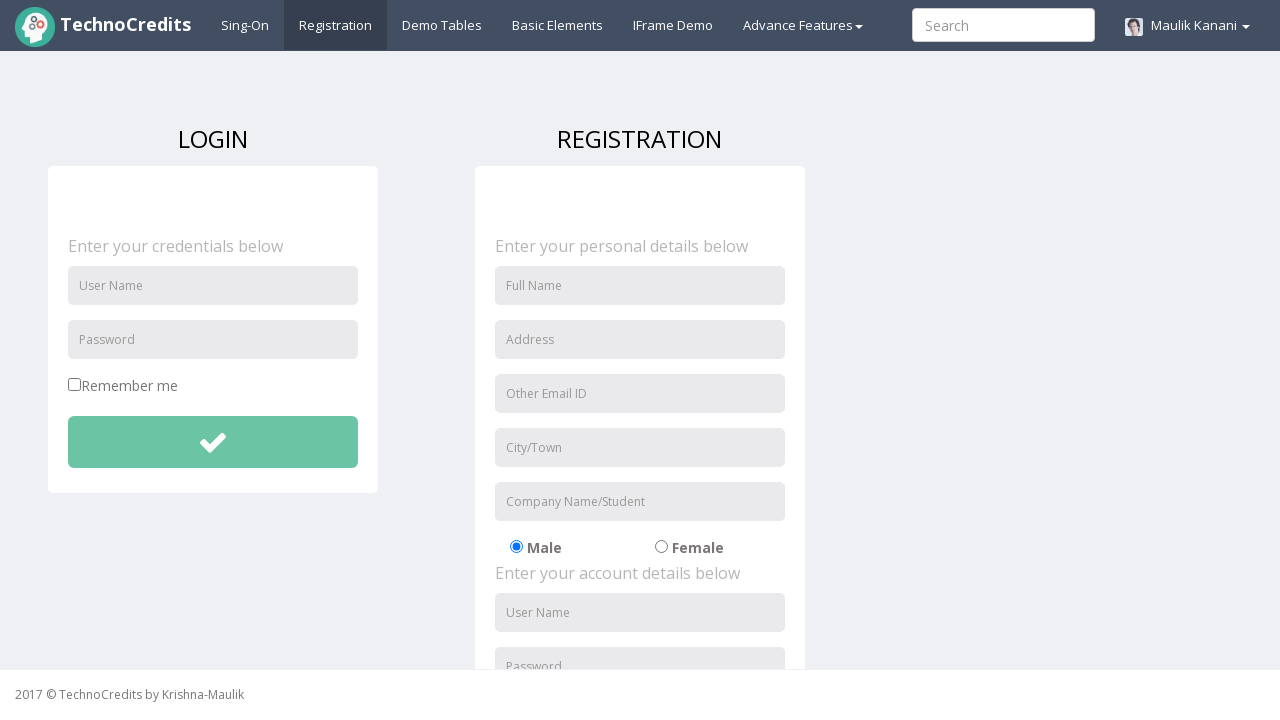

Filled username field with 'Ankita' on input#unameSignin
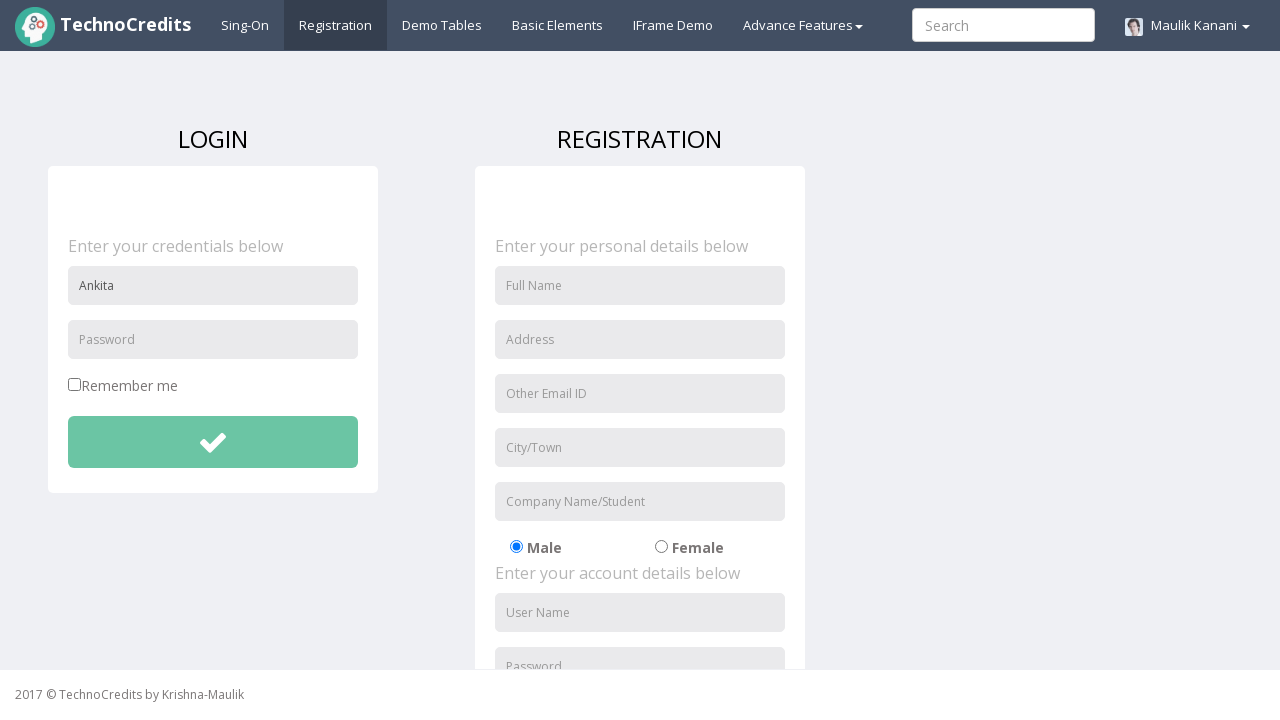

Filled password field with 'Ankita@@12' (10 characters, more than 8) on input#pwdSignin
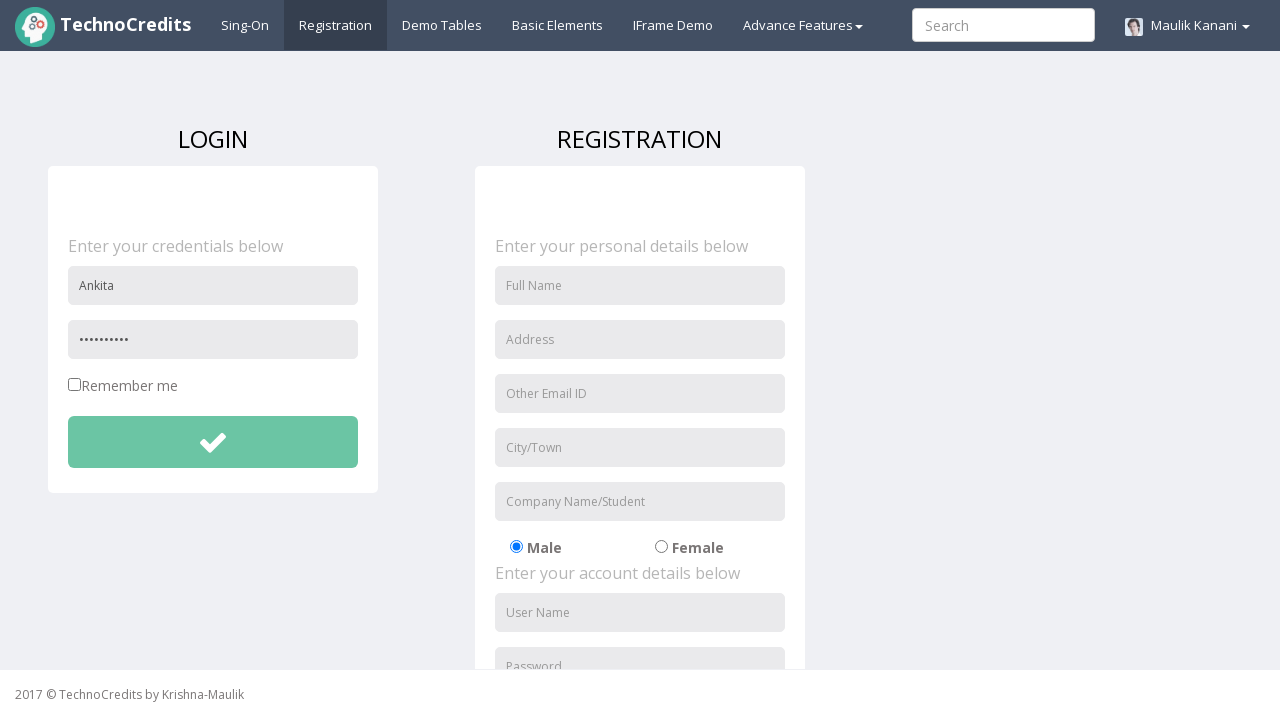

Clicked submit button to register at (213, 442) on button#btnsubmitdetails
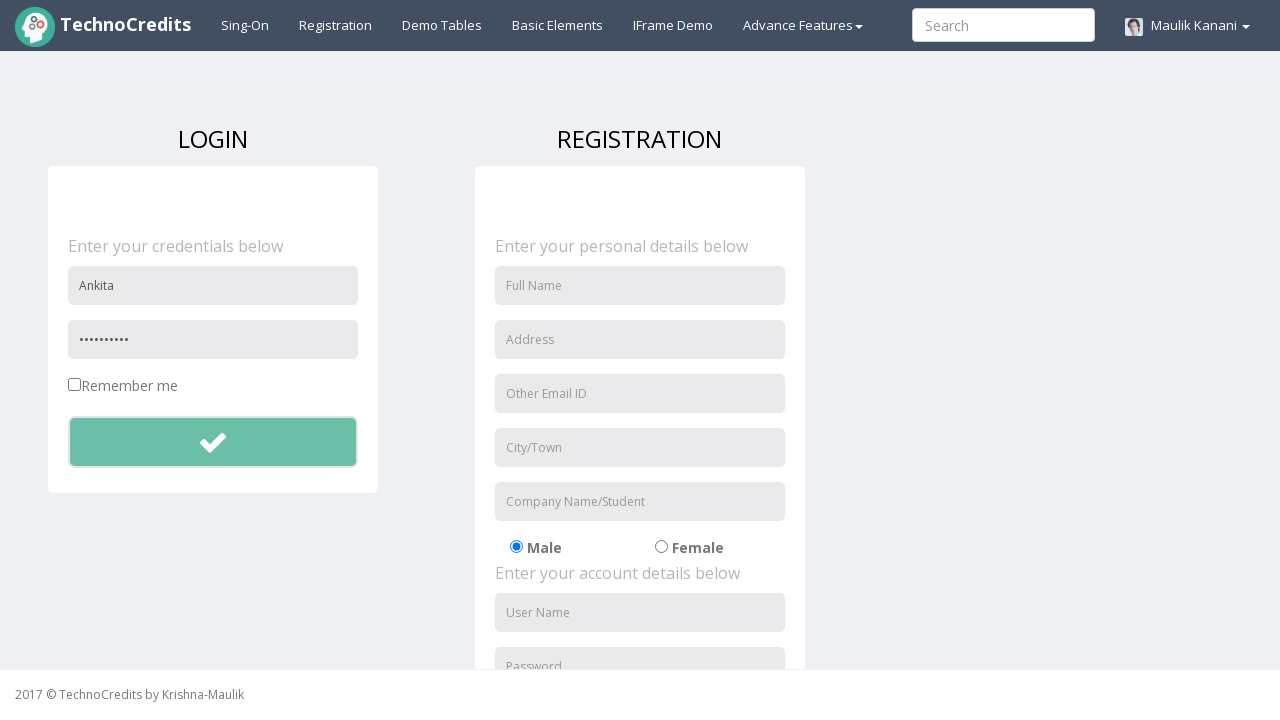

Set up alert handler to accept success alert message
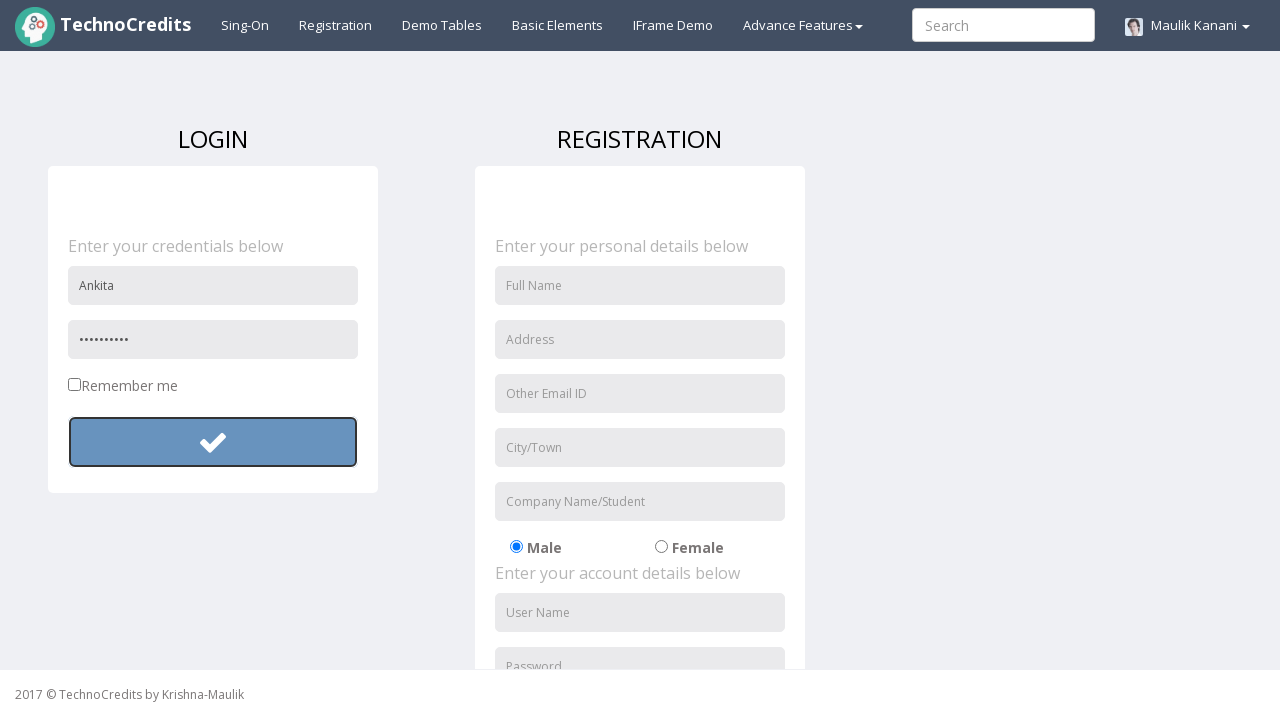

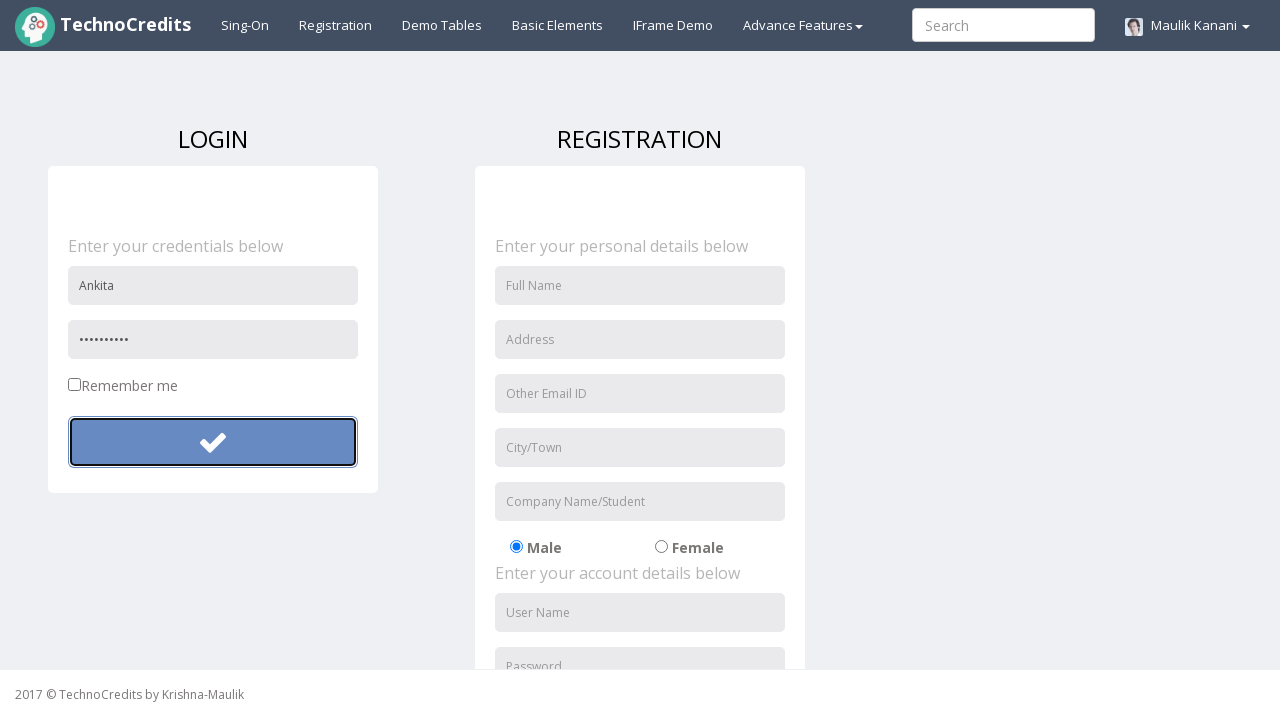